Tests mouse hover functionality by moving the mouse over a navigation link element on the page

Starting URL: https://demo.automationtesting.in/Alerts.html

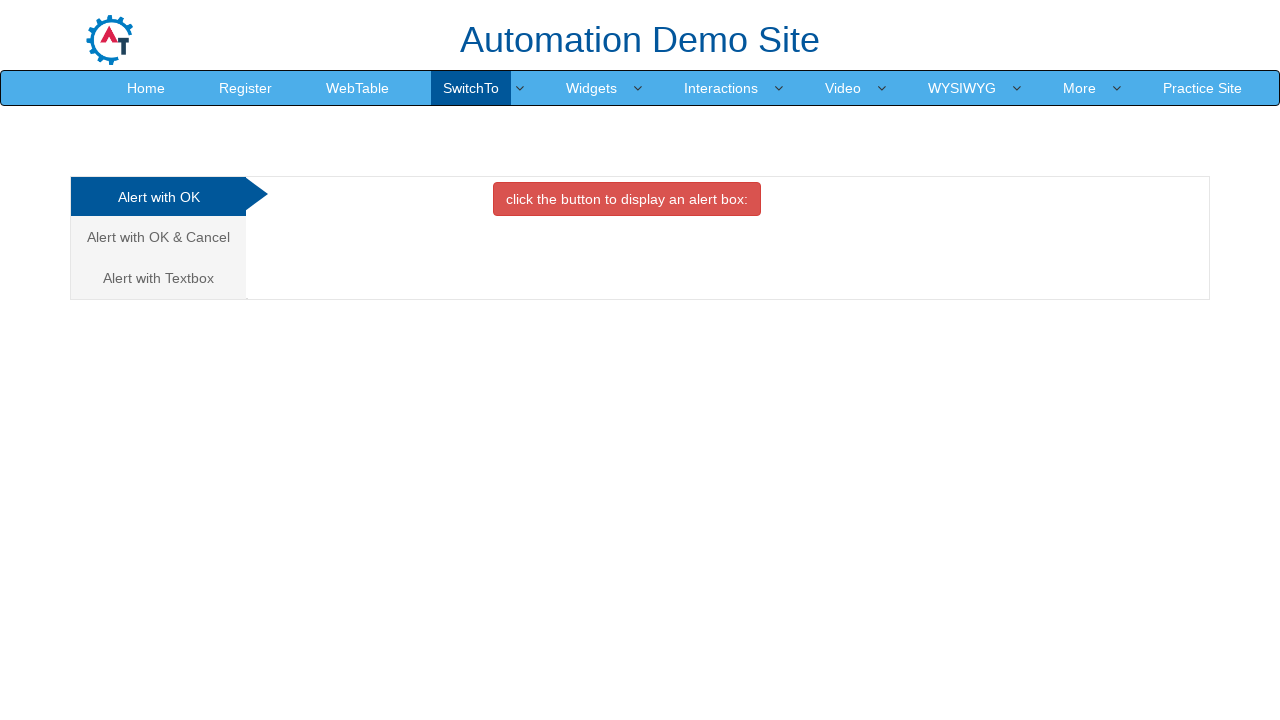

Navigated to Alerts page
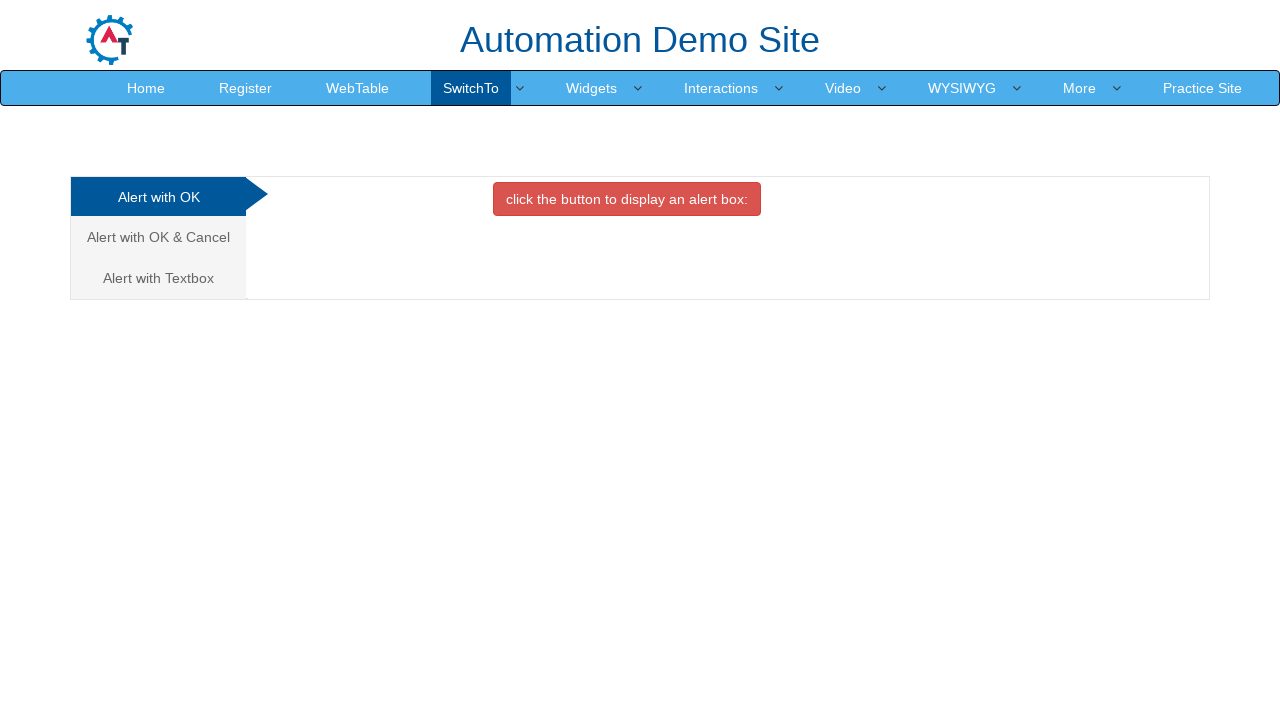

Hovered over SwitchTo navigation link at (471, 88) on a[href='SwitchTo.html']
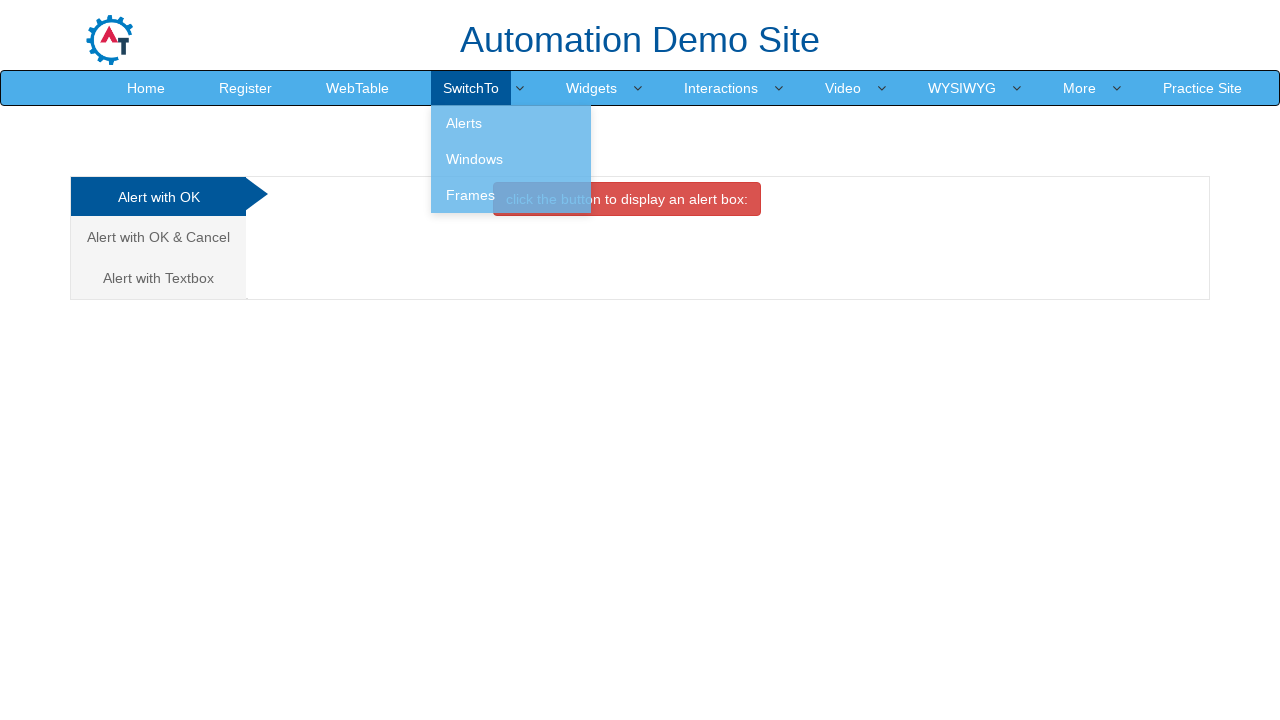

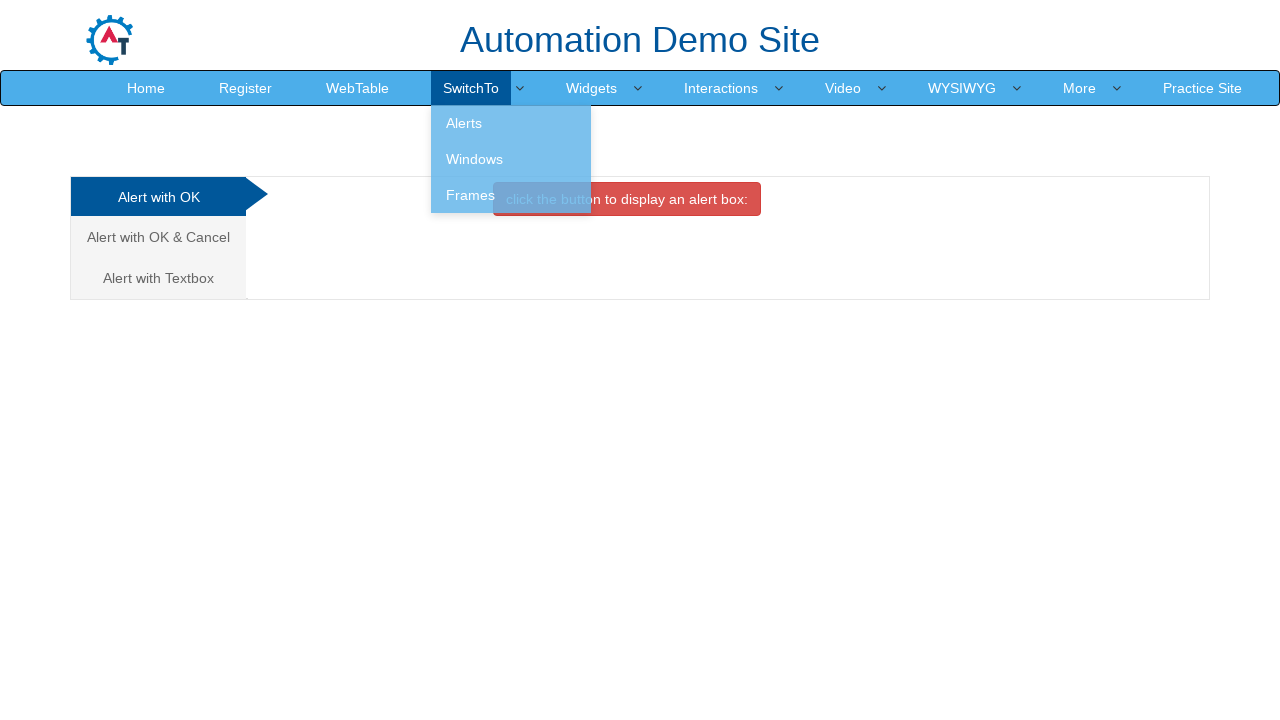